Tests direct URL access to various pages on the Omaze UK site, verifying expected content loads

Starting URL: https://omaze.co.uk/pages/enter-cheshire-iii

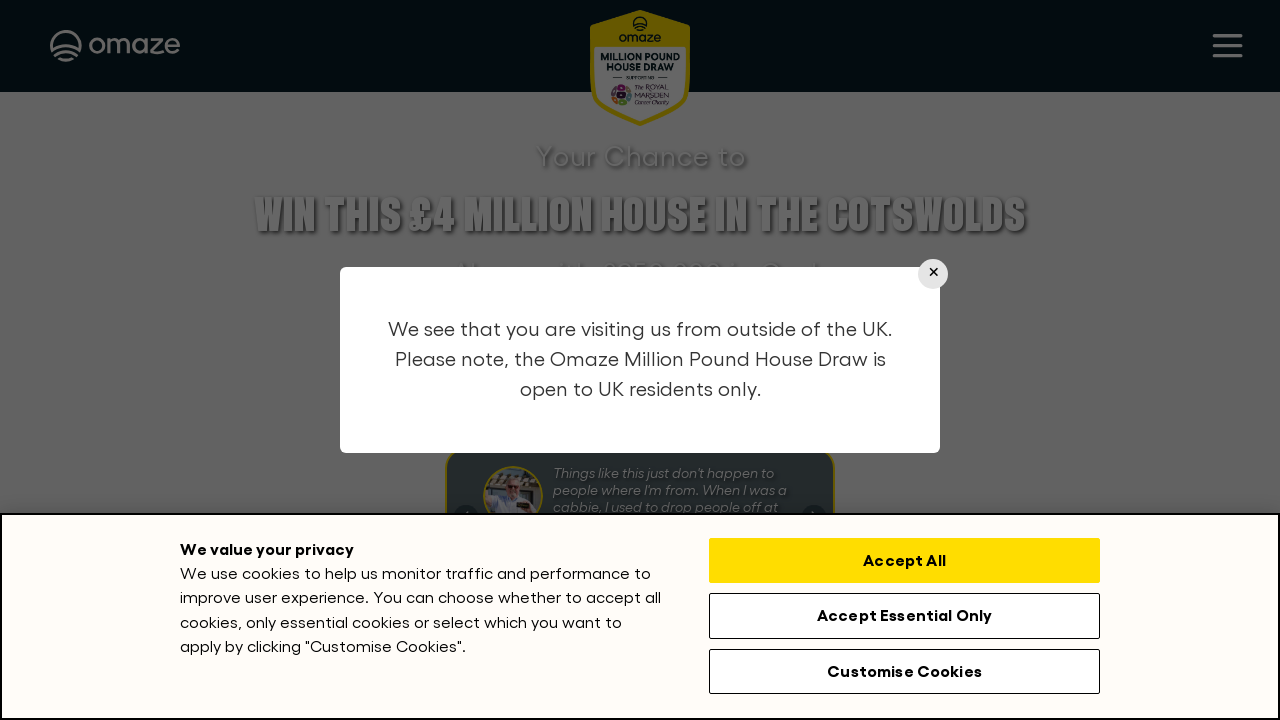

Waited for 'YOUR CHANCE TO WIN' text on initial page
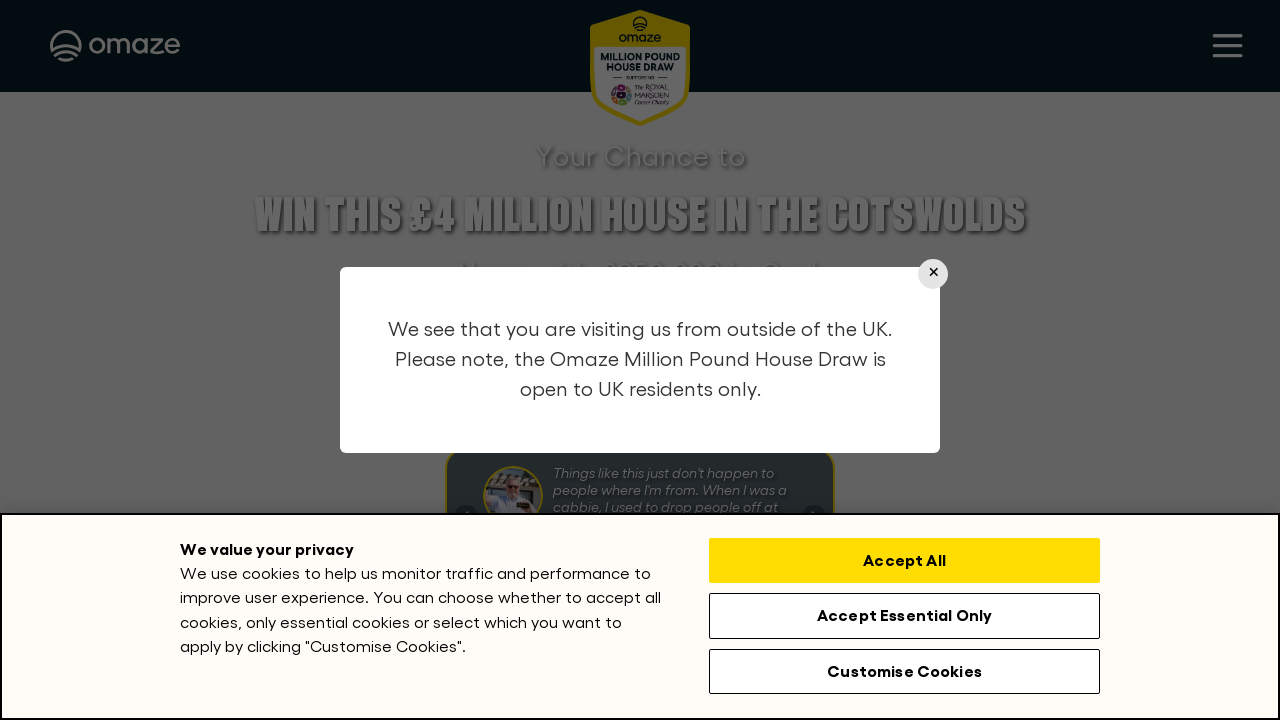

Navigated to FAQs page
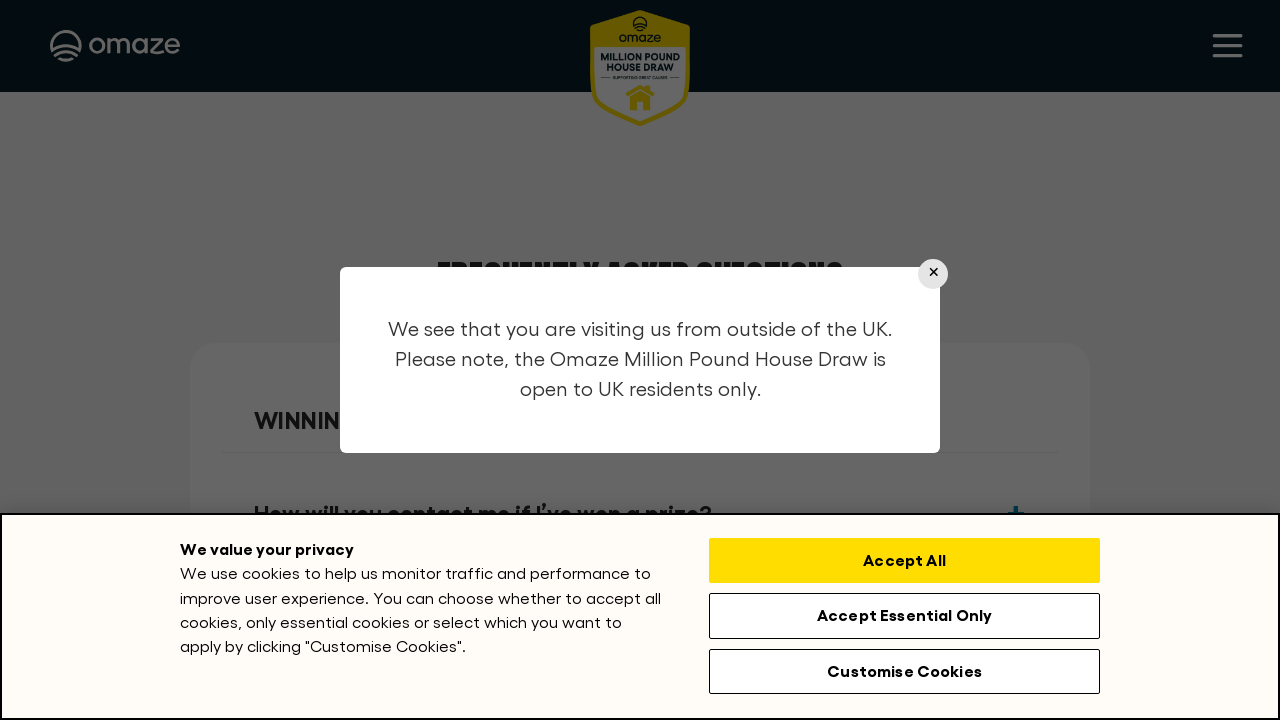

Waited for 'Frequently Asked Questions' text to load on FAQs page
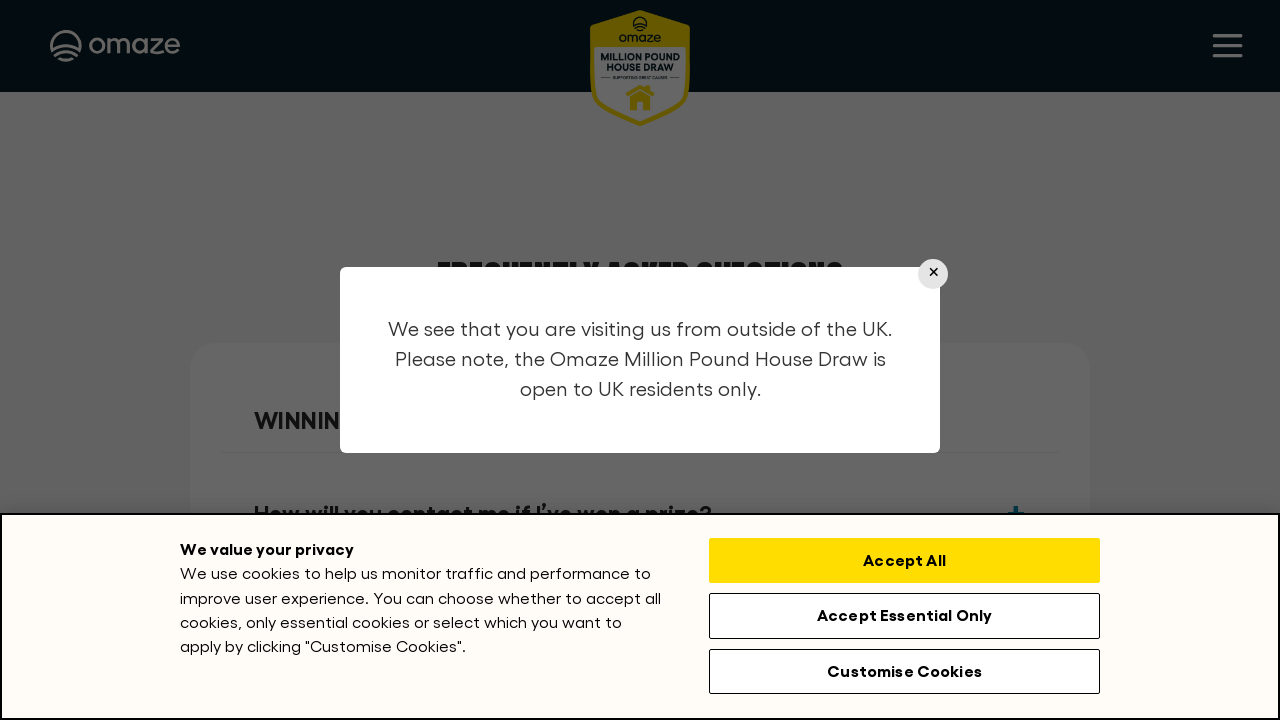

Navigated to About Omaze page
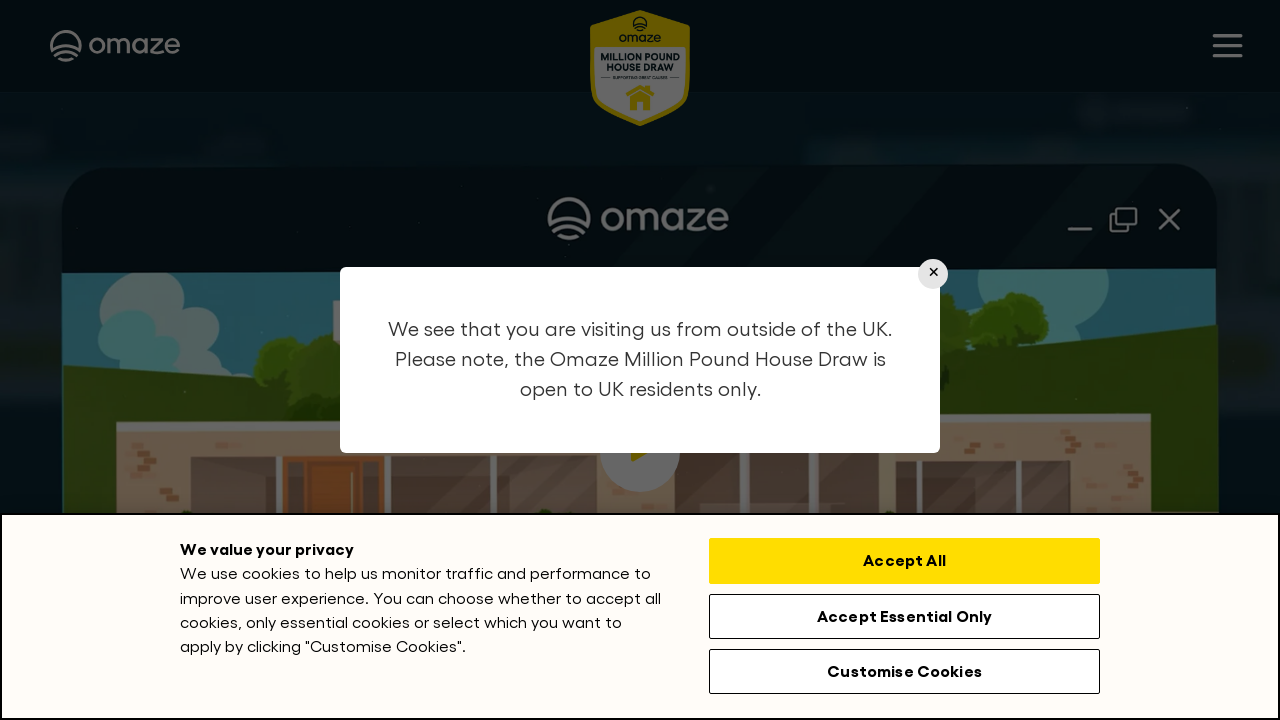

Waited for 'About' text to load on About page
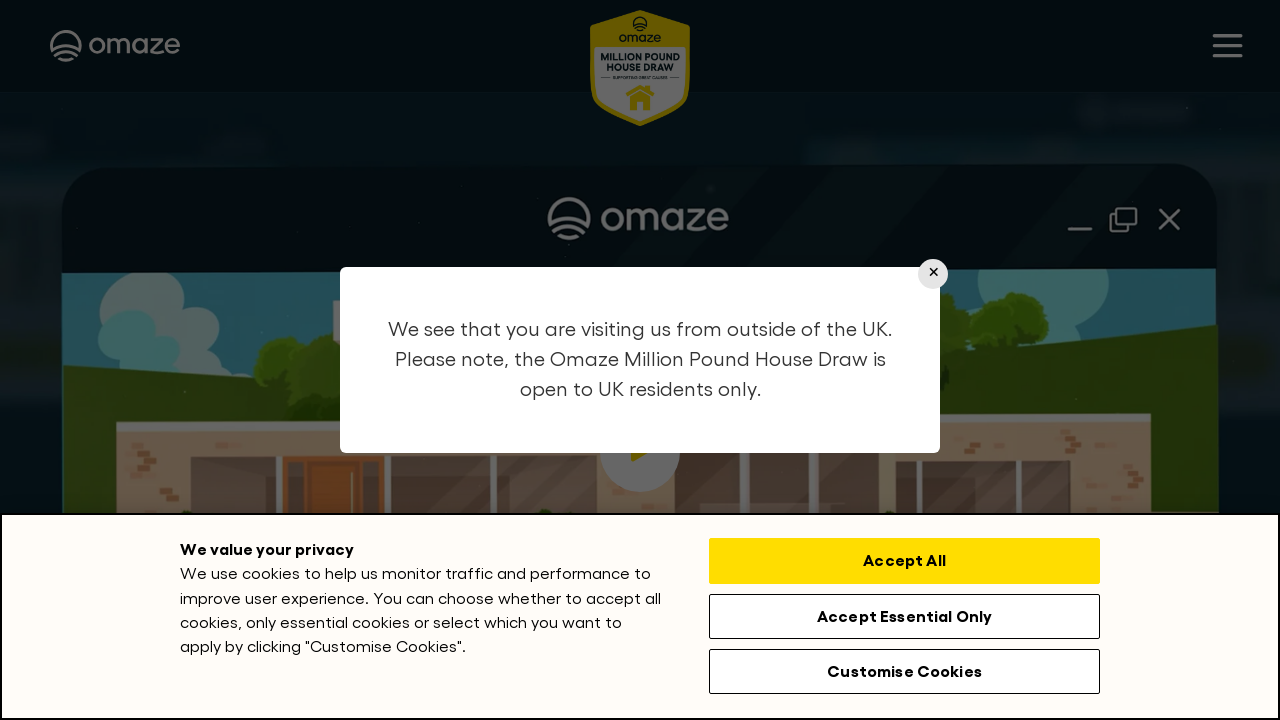

Navigated to Past Draws page
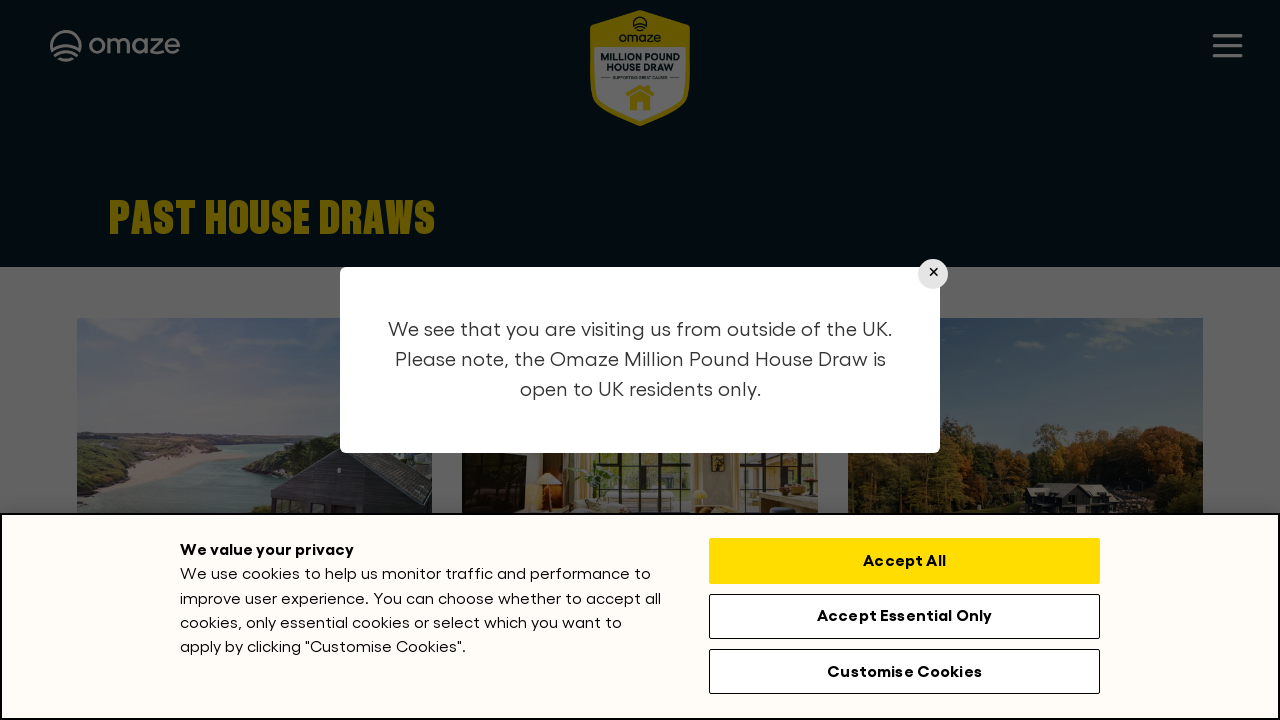

Waited for 'Past' text to load on Past Draws page
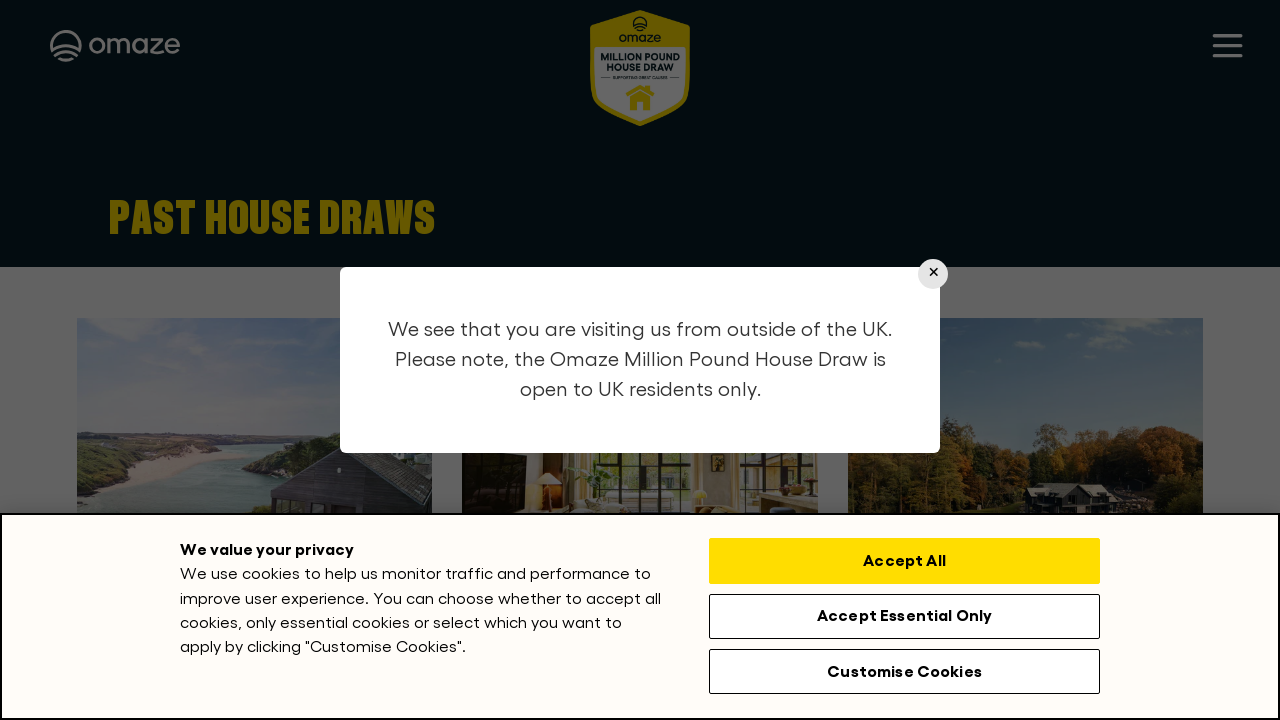

Navigated to Winners page
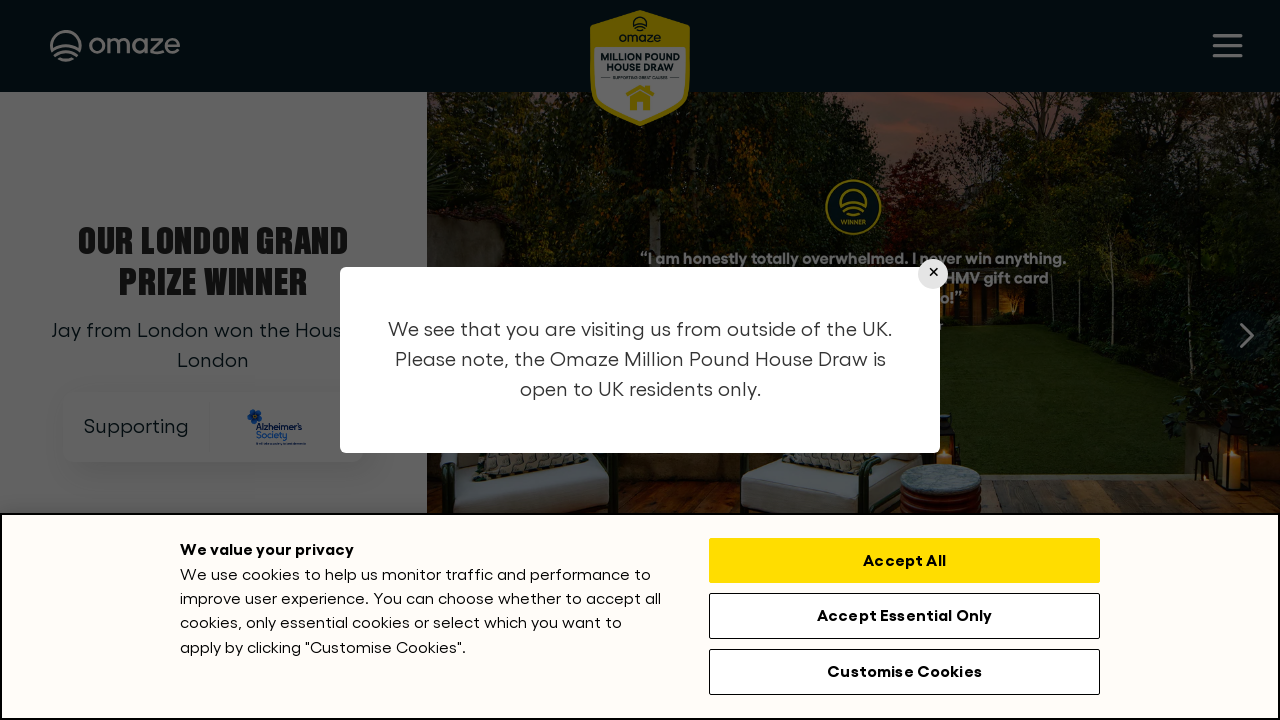

Waited for 'Winners' text to load on Winners page
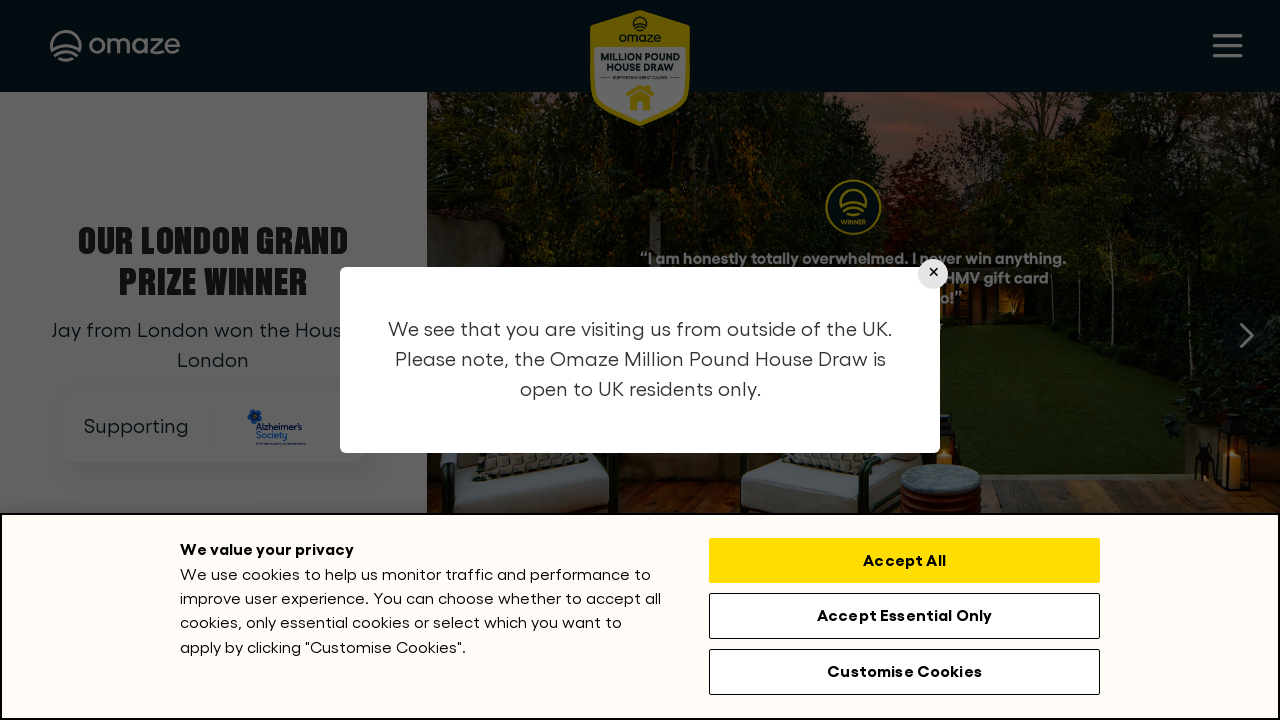

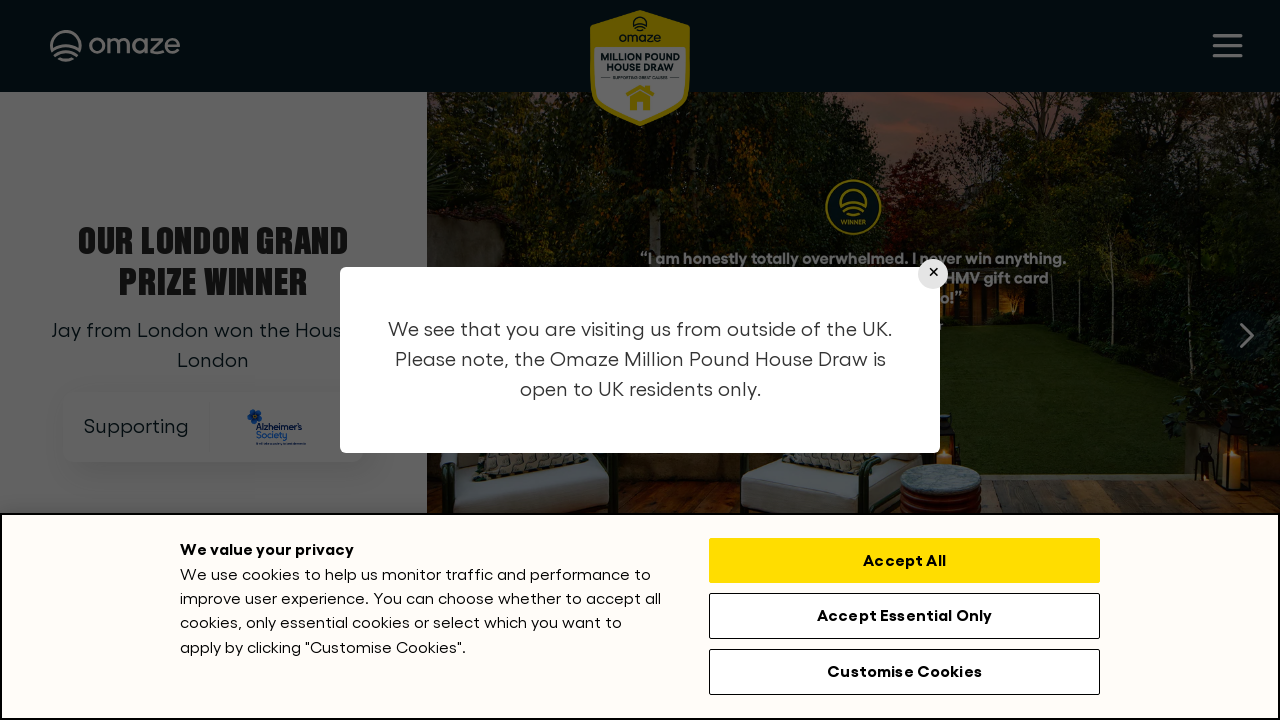